Tests the super calculator by multiplying 2 and 3, then verifying the result equals 6

Starting URL: http://juliemr.github.io/protractor-demo/

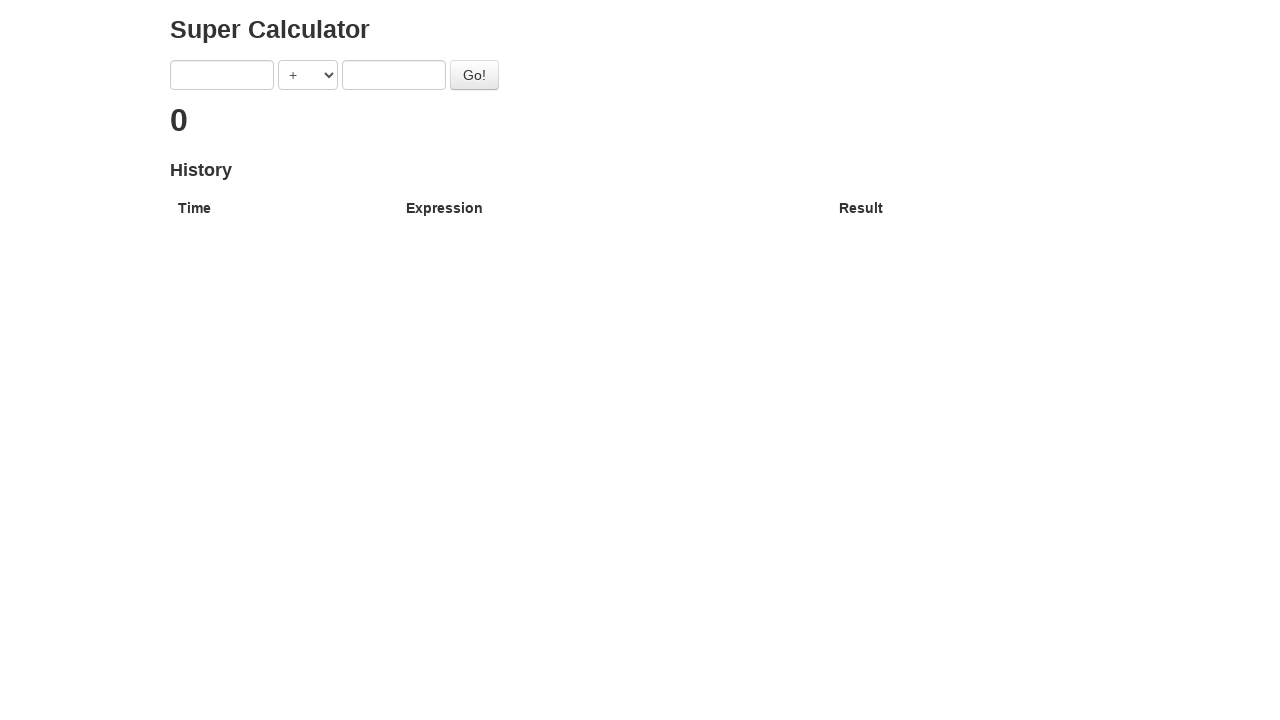

Filled first operand with '2' on input[ng-model='first']
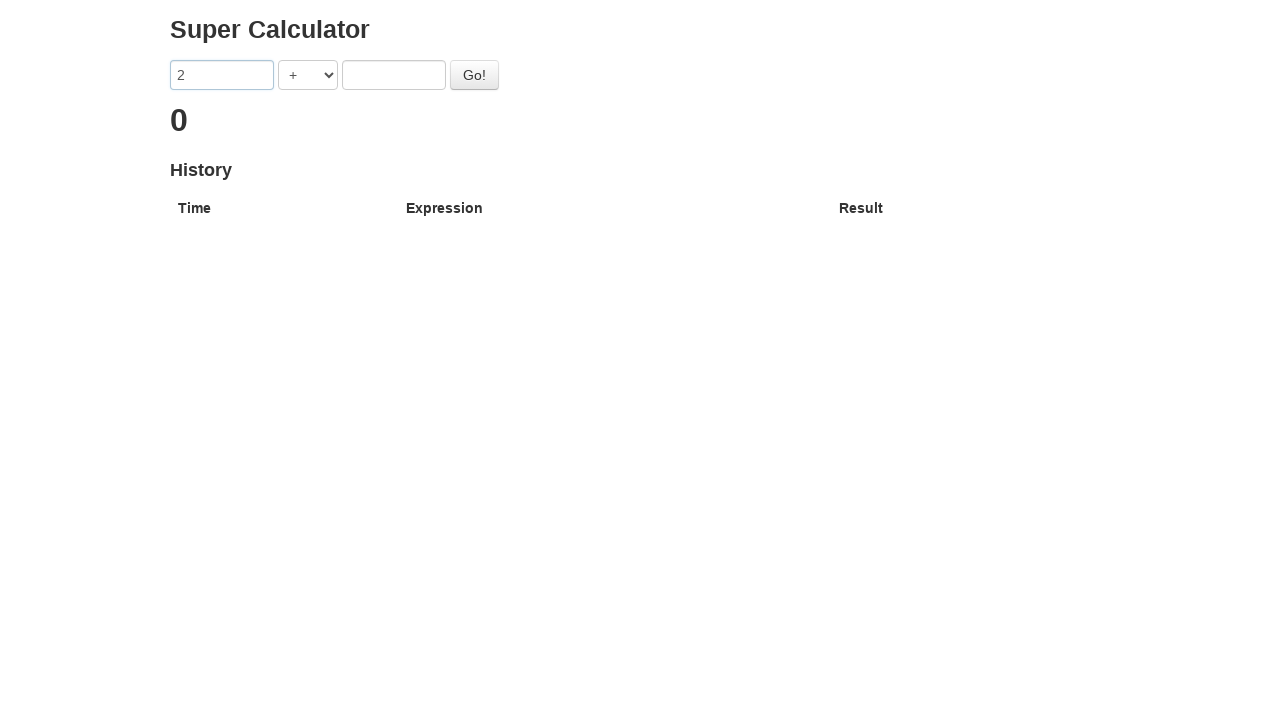

Selected multiplication operator on select[ng-model='operator']
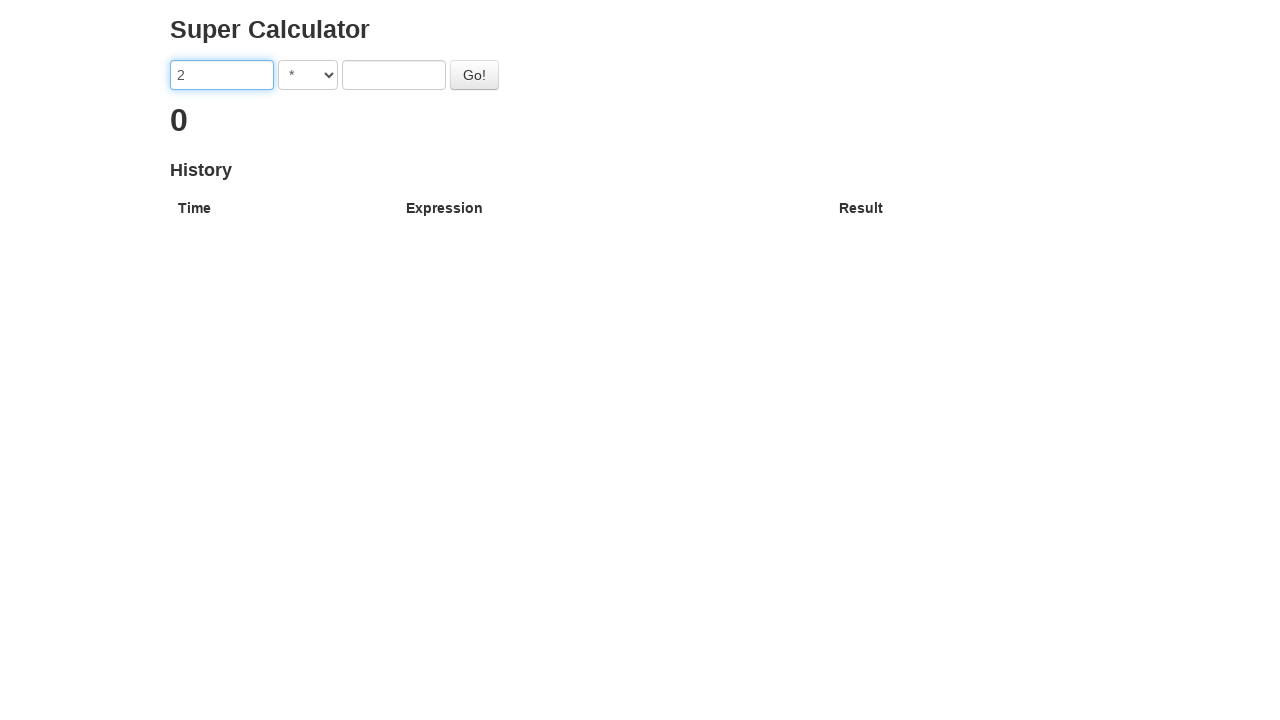

Filled second operand with '3' on input[ng-model='second']
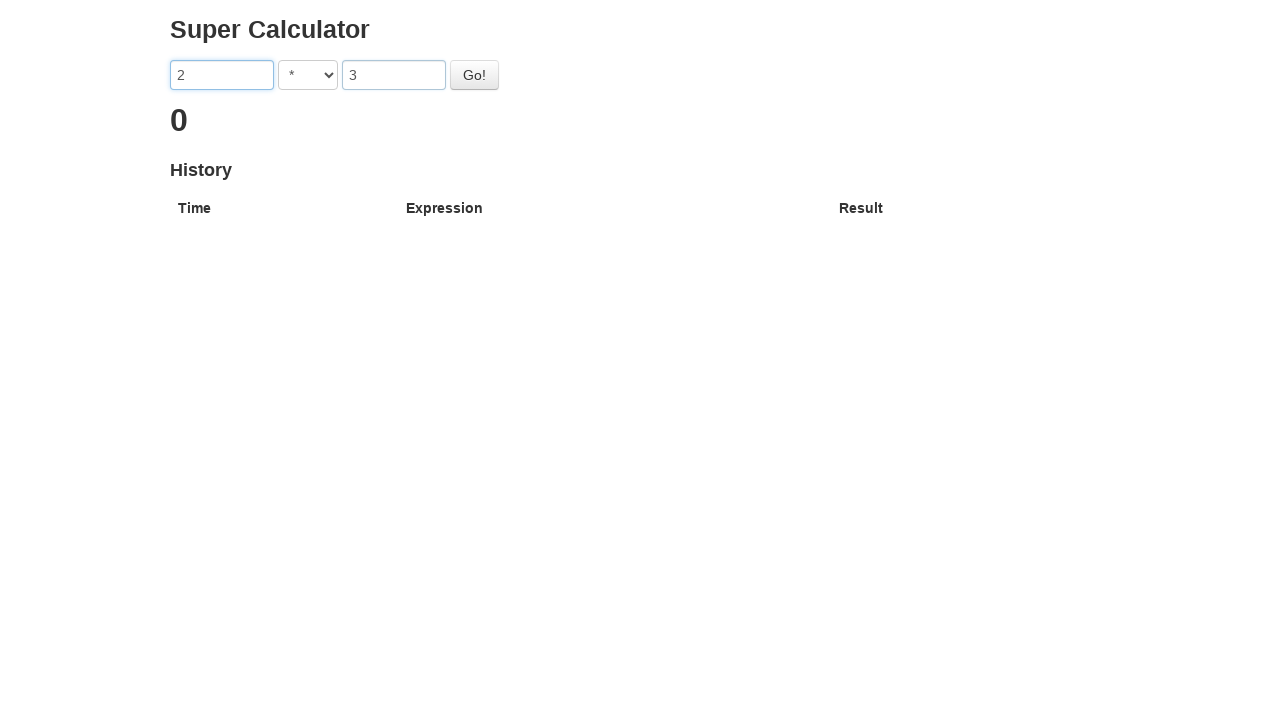

Clicked Go button to calculate 2 * 3 at (474, 75) on #gobutton
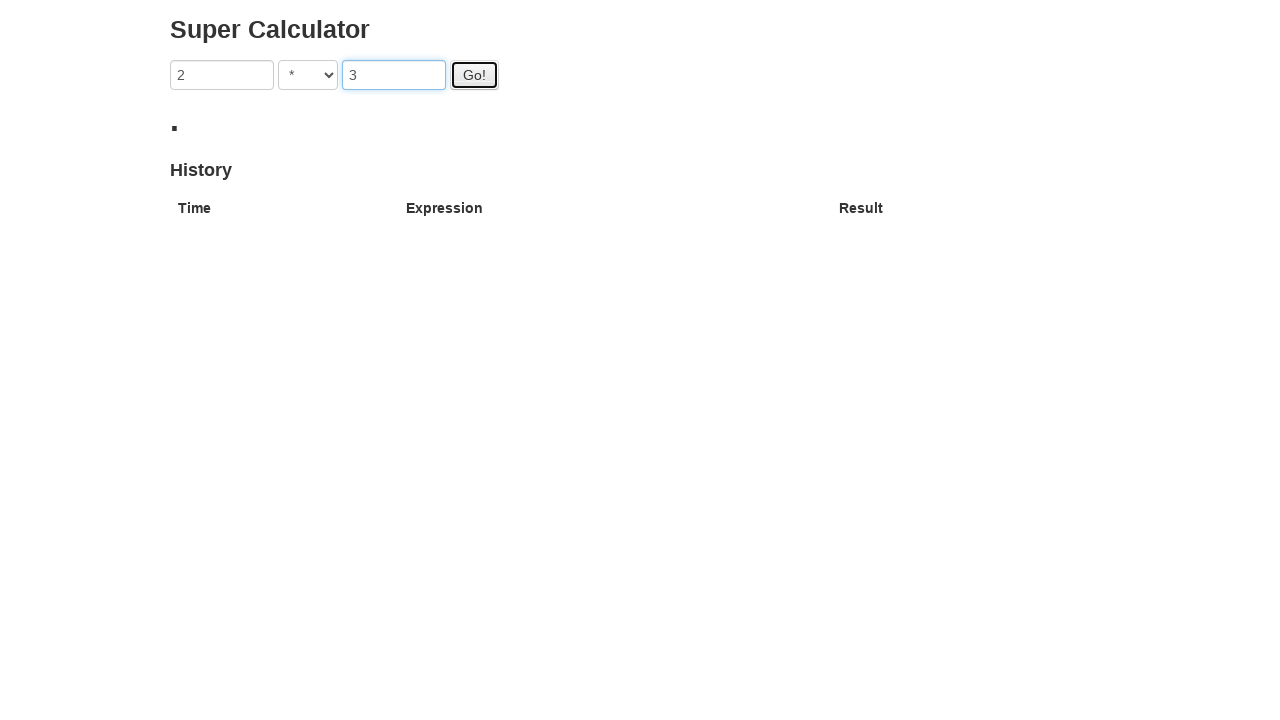

Result row loaded and visible
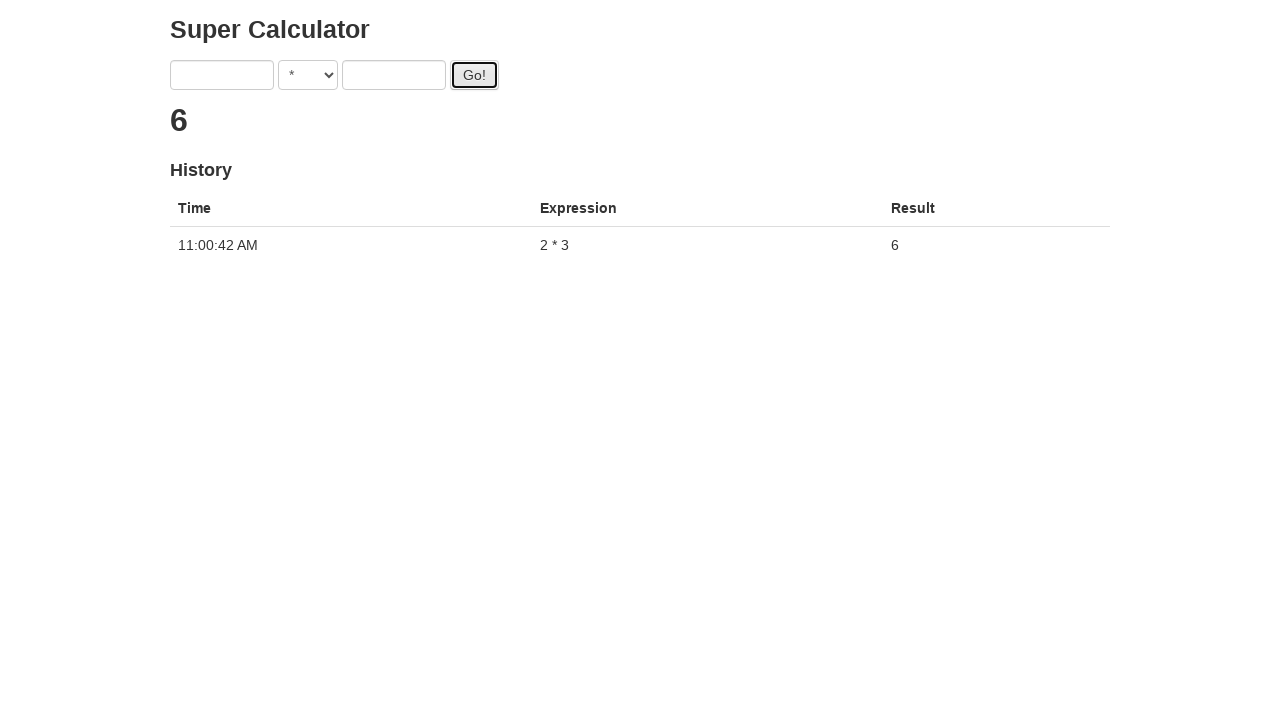

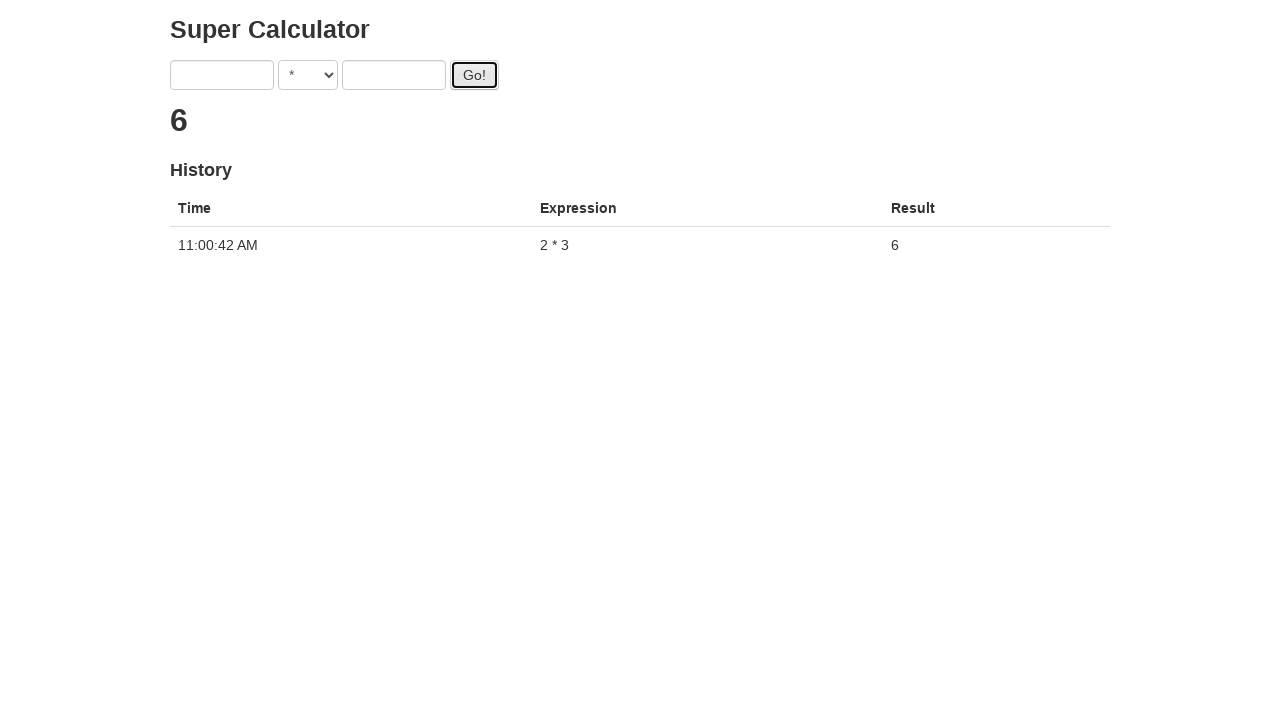